Tests explicit wait functionality by waiting for a button to become enabled/clickable and then clicking it

Starting URL: https://demoqa.com/dynamic-properties

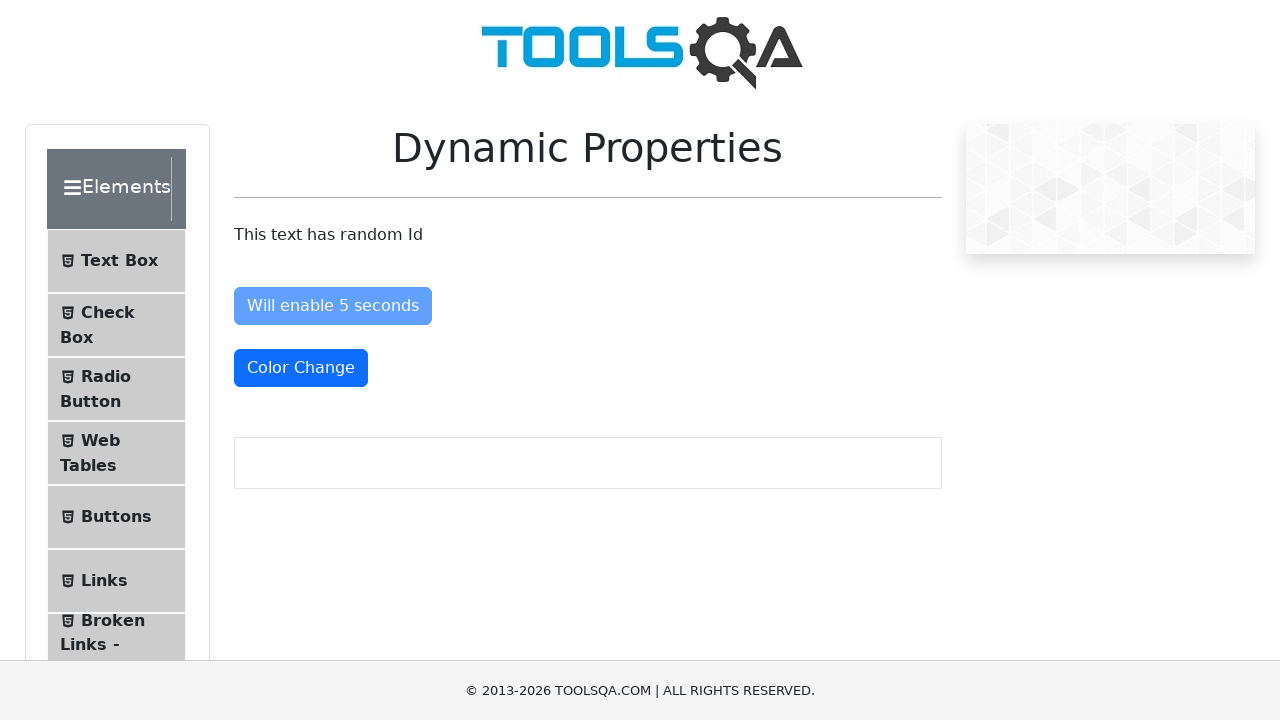

Navigated to DemoQA dynamic properties page
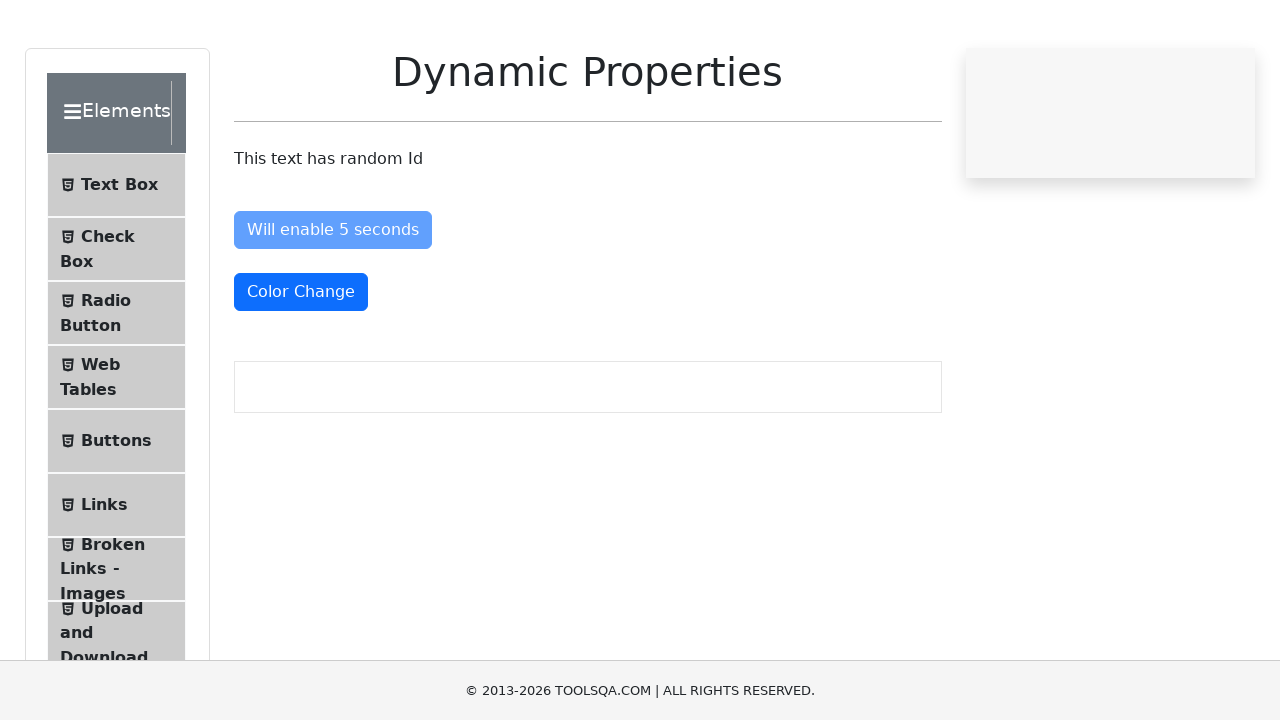

Waited for button to become enabled (explicit wait completed)
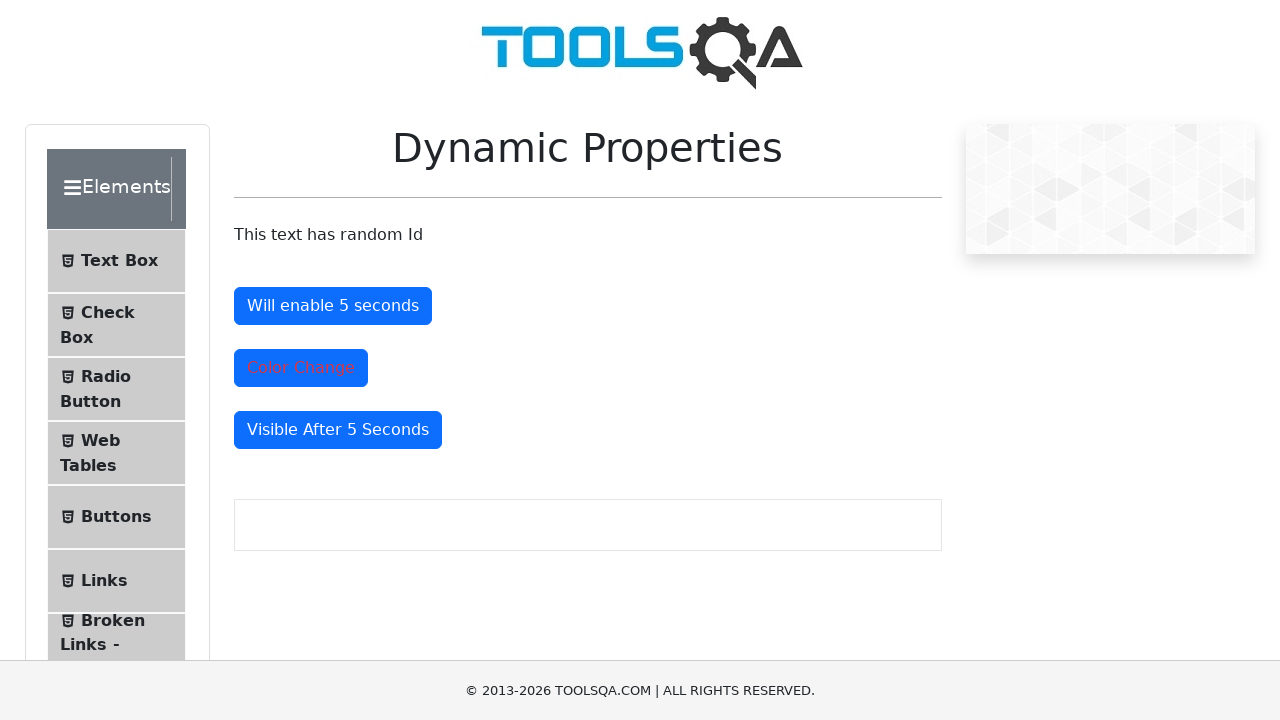

Clicked the enabled button at (333, 306) on #enableAfter
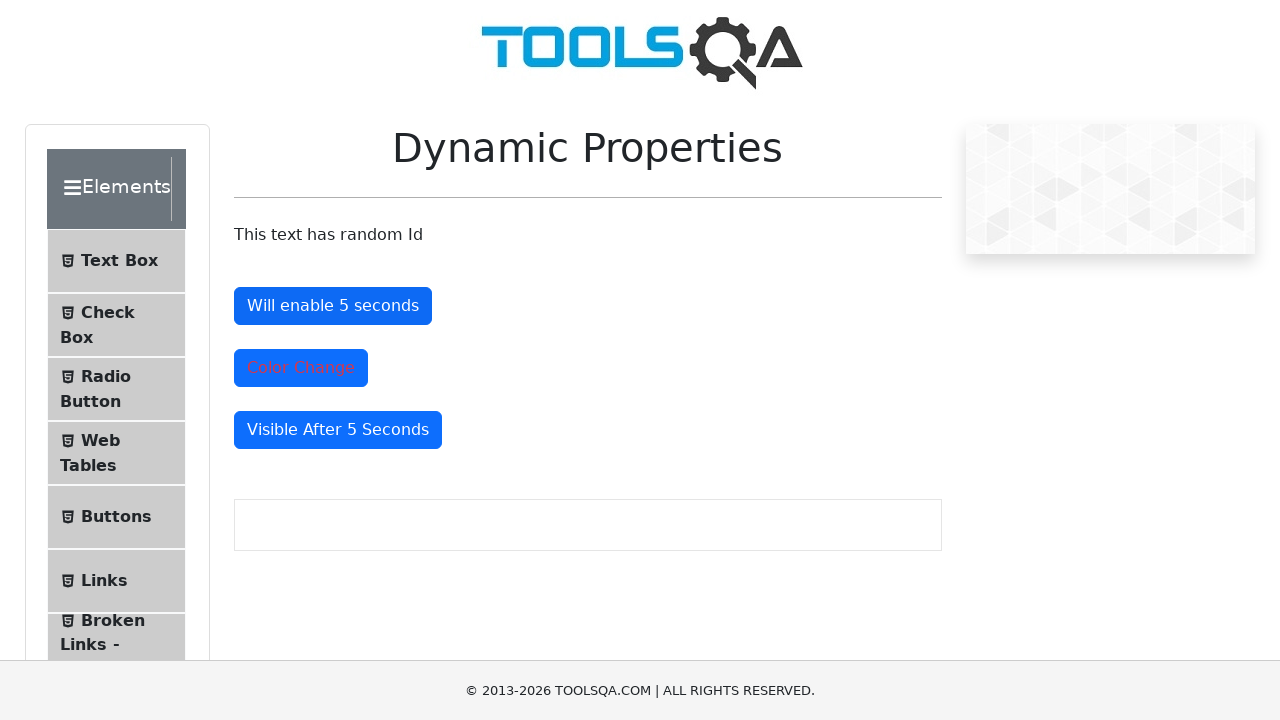

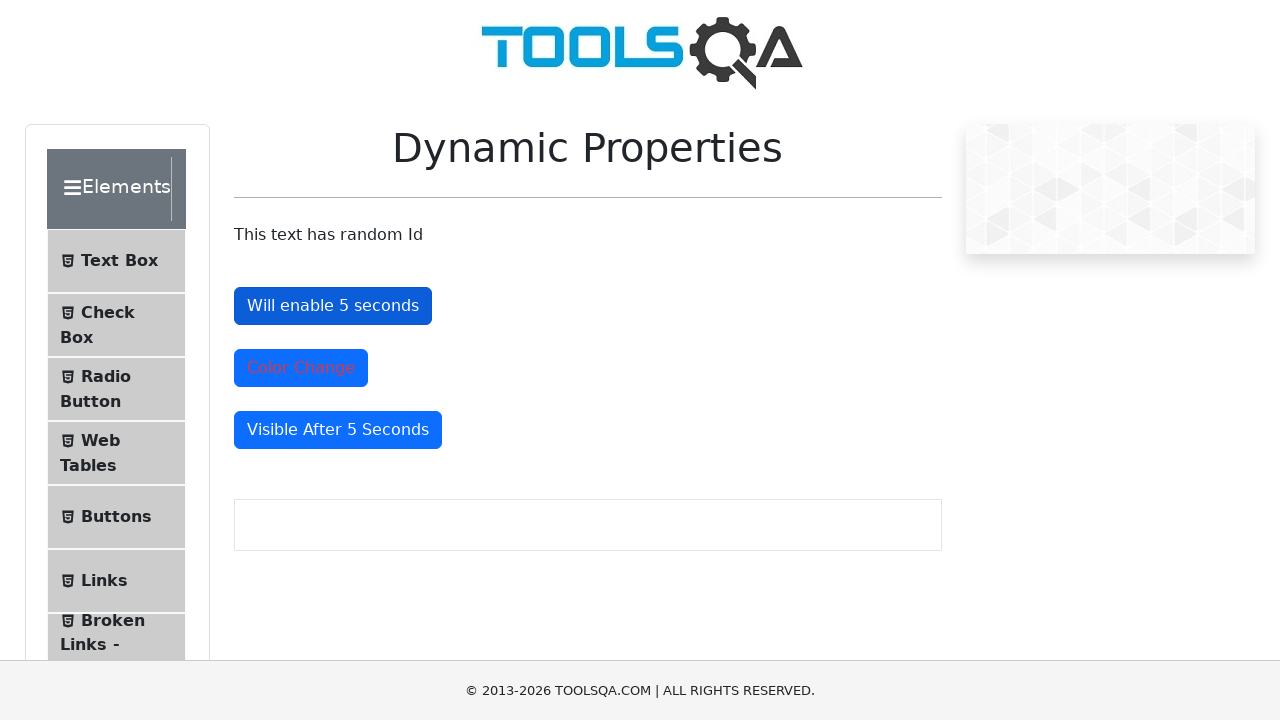